Tests the Prevent Propagation tab by dragging elements to both greedy and non-greedy inner drop boxes and verifying the propagation behavior

Starting URL: https://demoqa.com/droppable

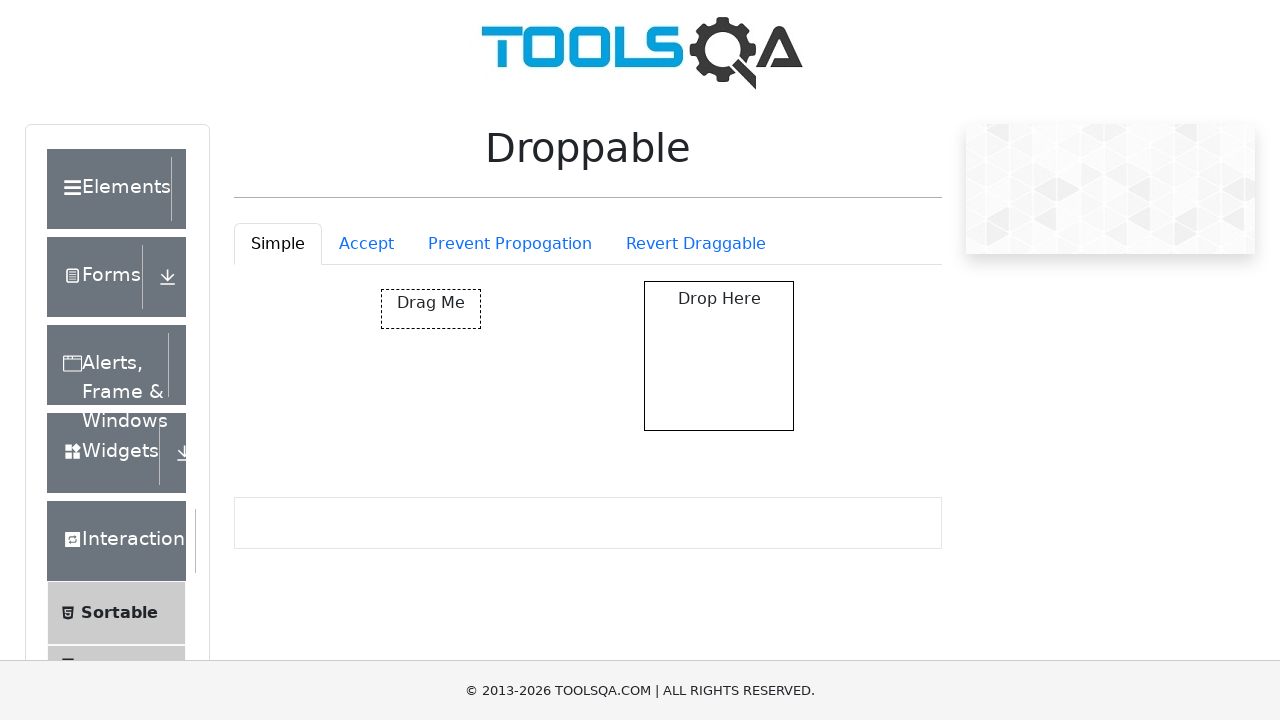

Clicked on Prevent Propagation tab at (510, 244) on #droppableExample-tab-preventPropogation
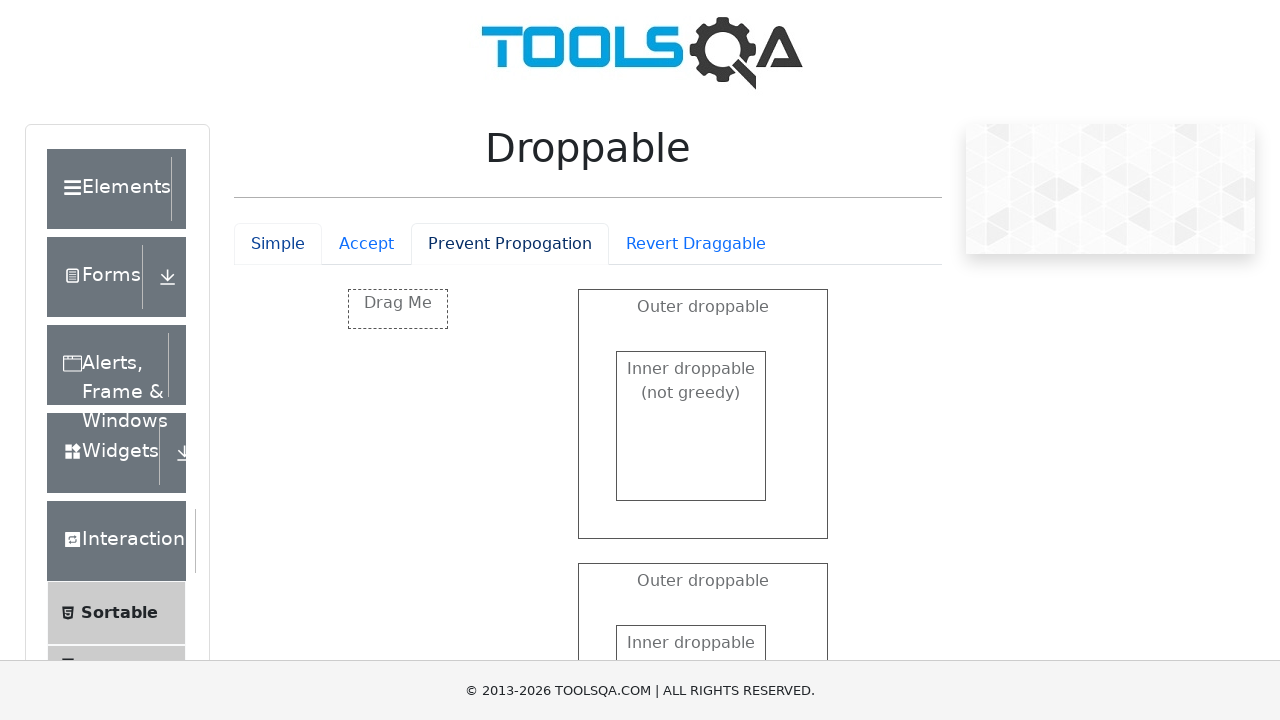

Dragged element to non-greedy inner drop box at (691, 426)
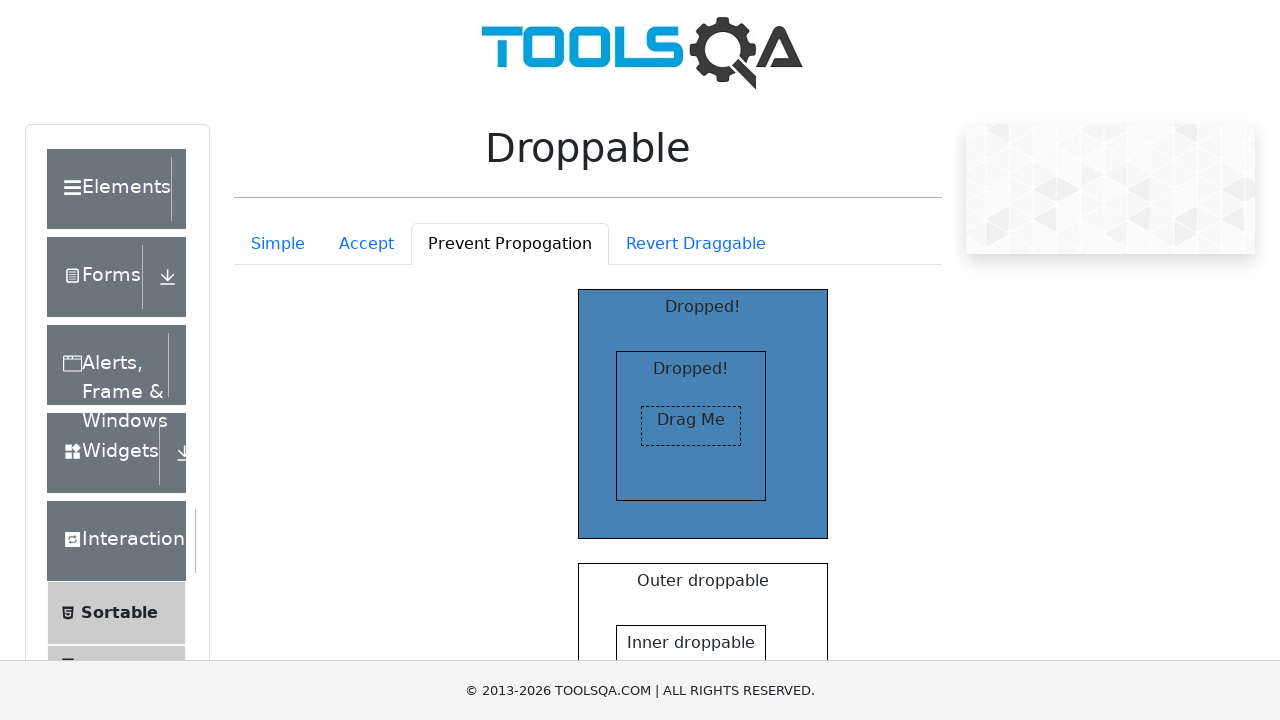

Verified dropped element in non-greedy inner drop box
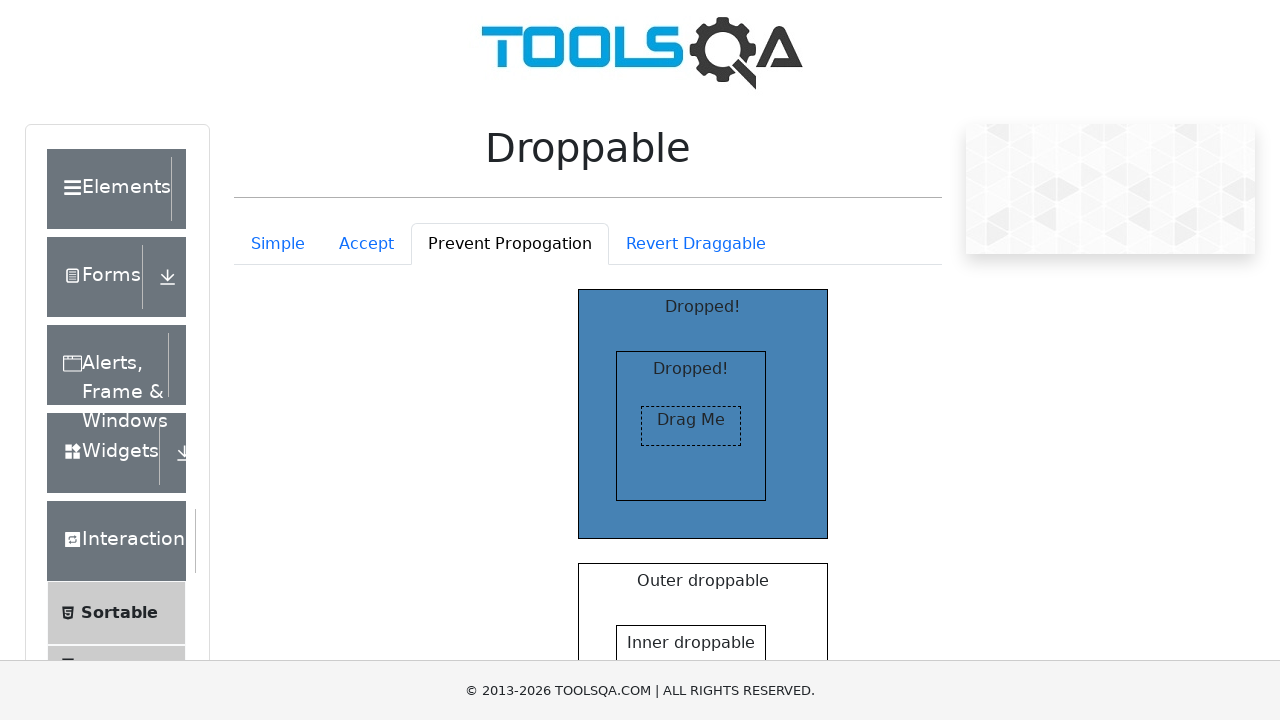

Scrolled to greedy drop box inner element
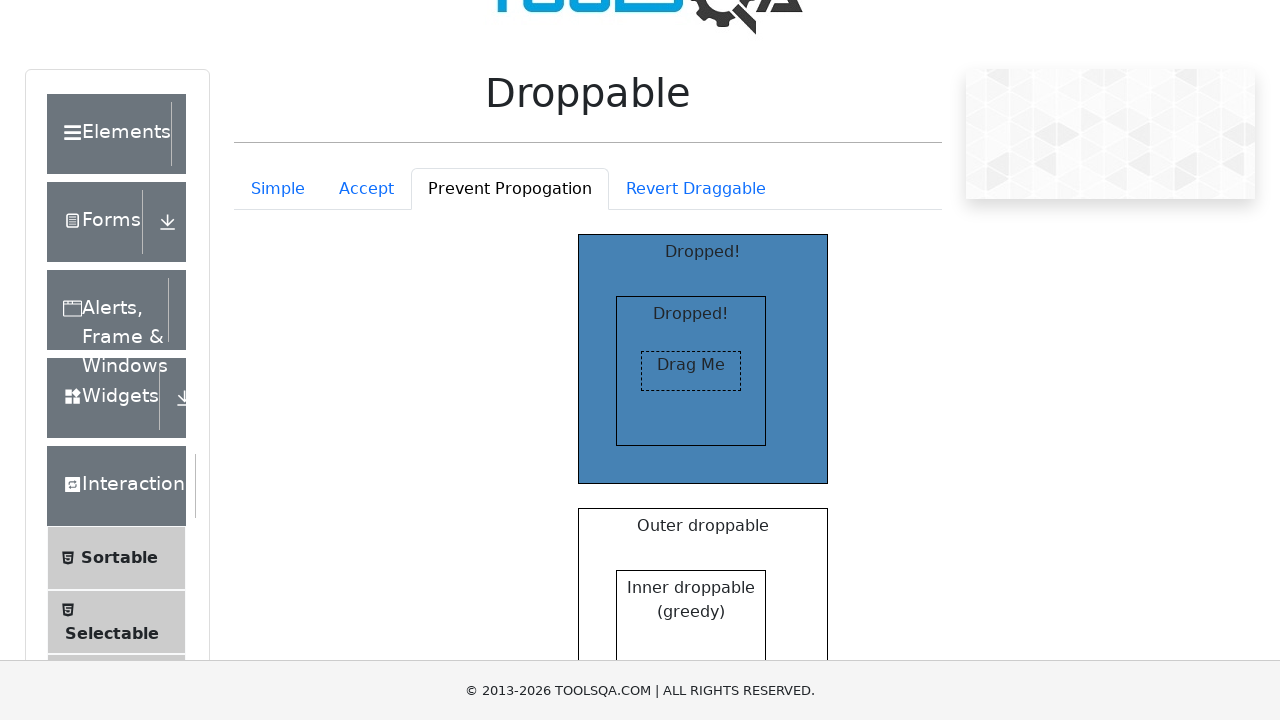

Dragged element to greedy inner drop box at (691, 645)
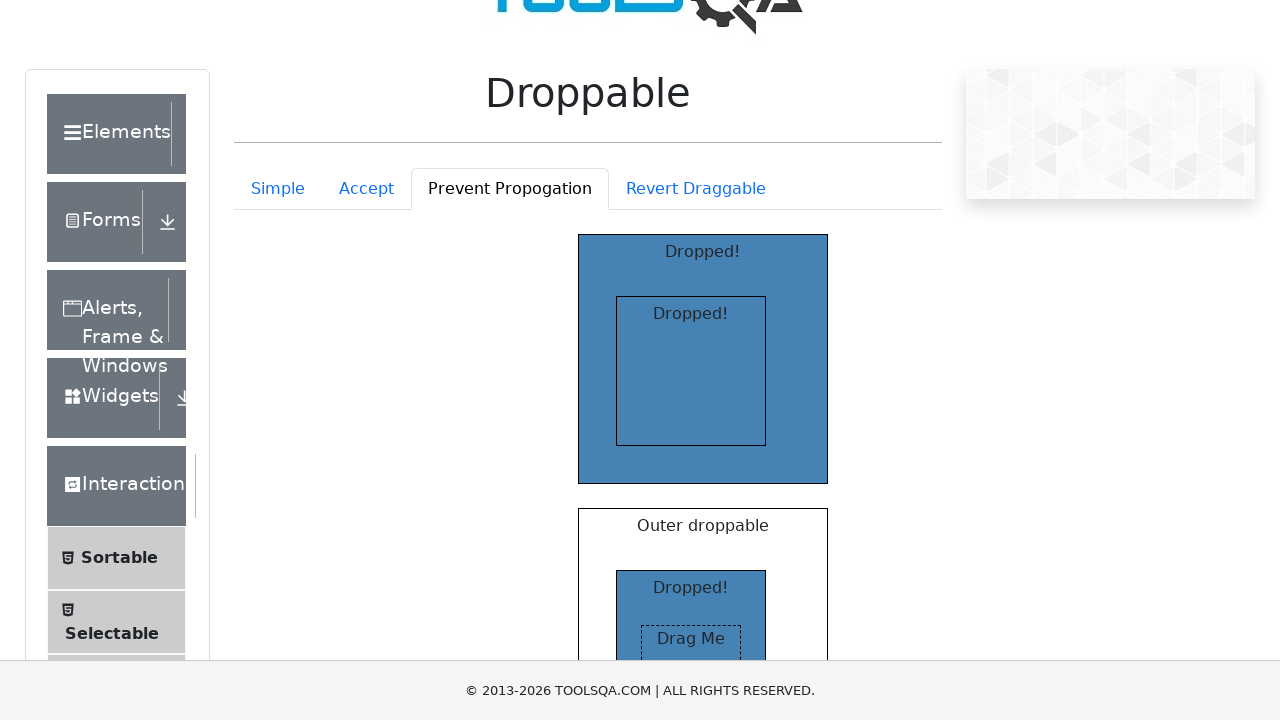

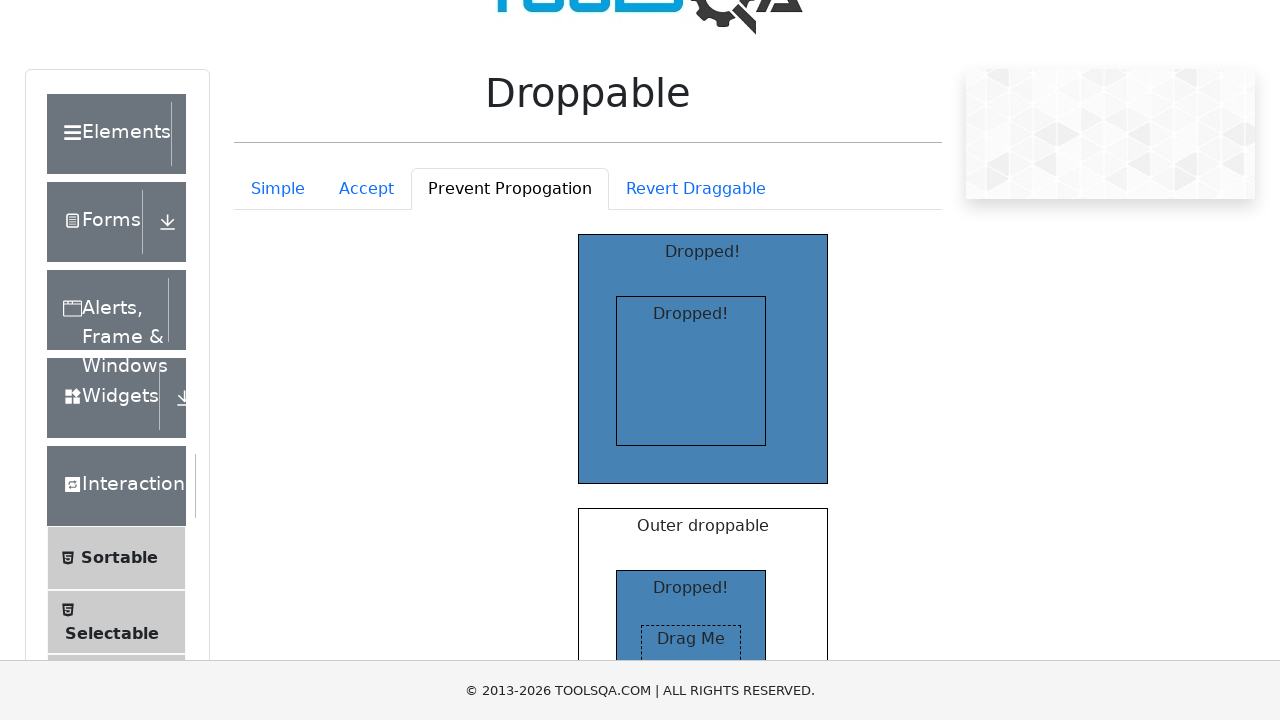